Tests iframe switching functionality by navigating to Selenium's iframe demo page, switching to an iframe by ID, filling an email field inside the iframe, and switching back to the default content.

Starting URL: https://www.selenium.dev/selenium/web/iframes.html

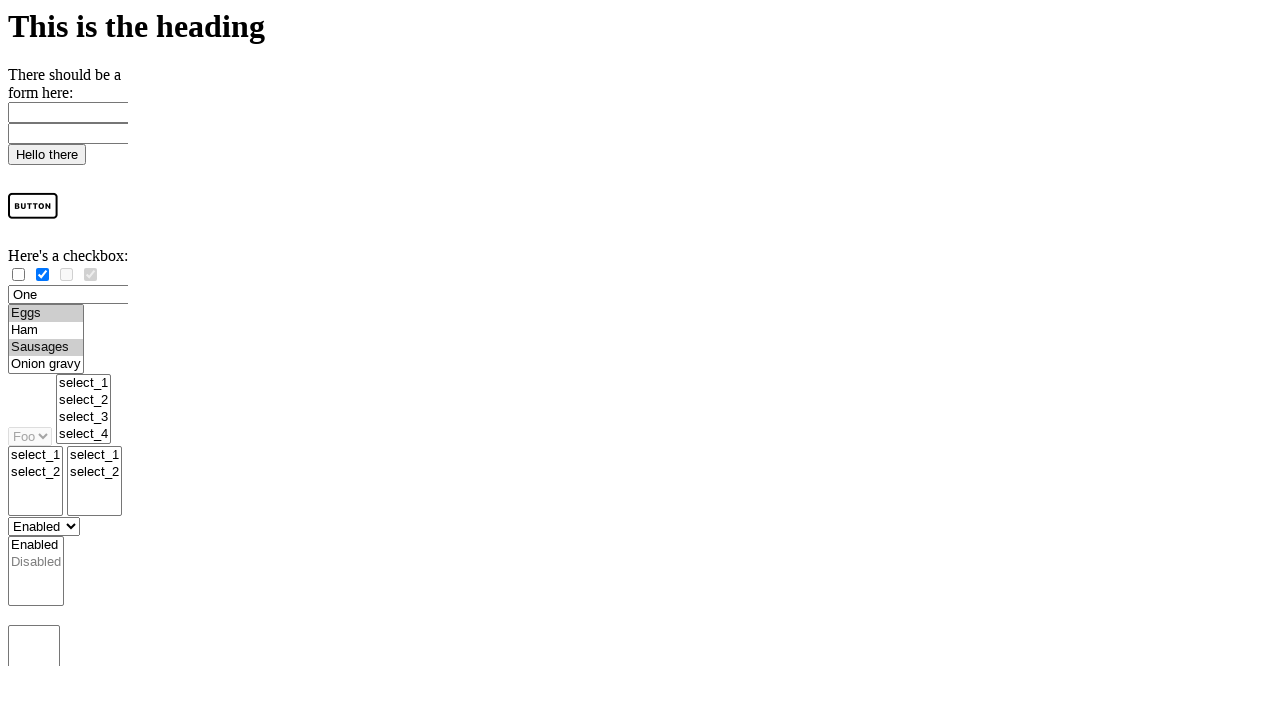

Located iframe with ID 'iframe1'
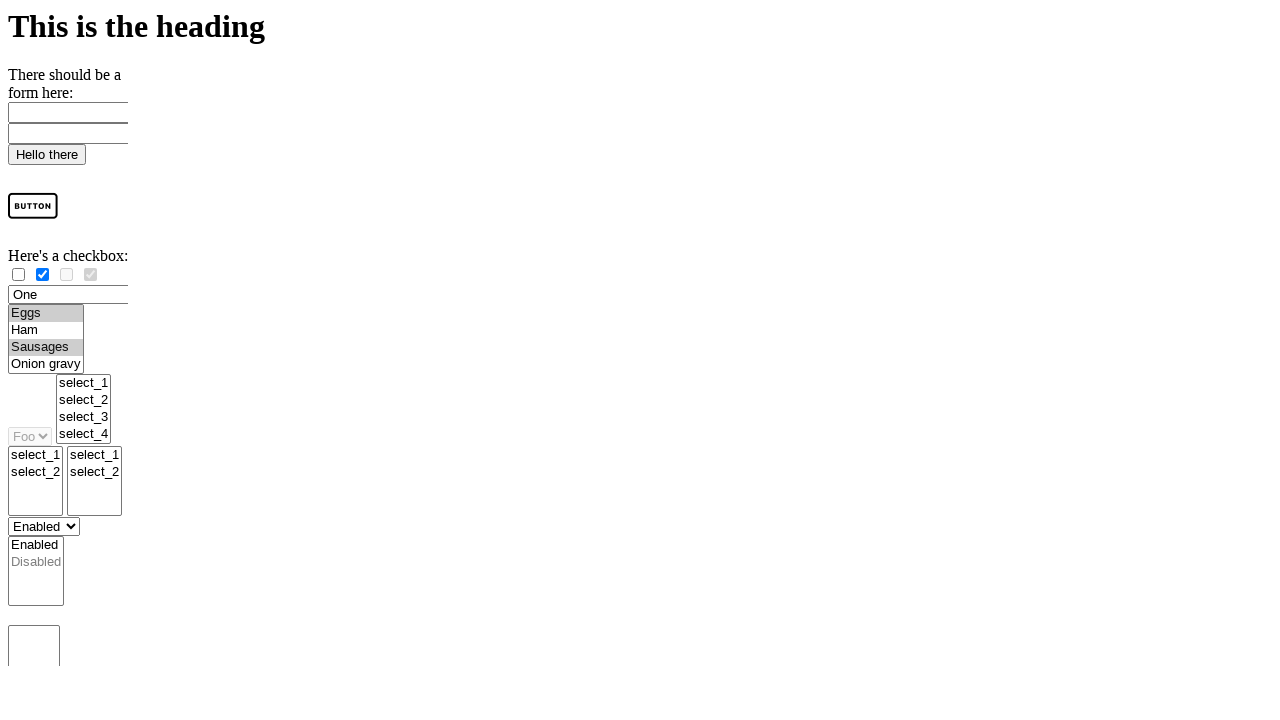

Filled email field inside iframe with 'test@example.com' on #iframe1 >> internal:control=enter-frame >> #email
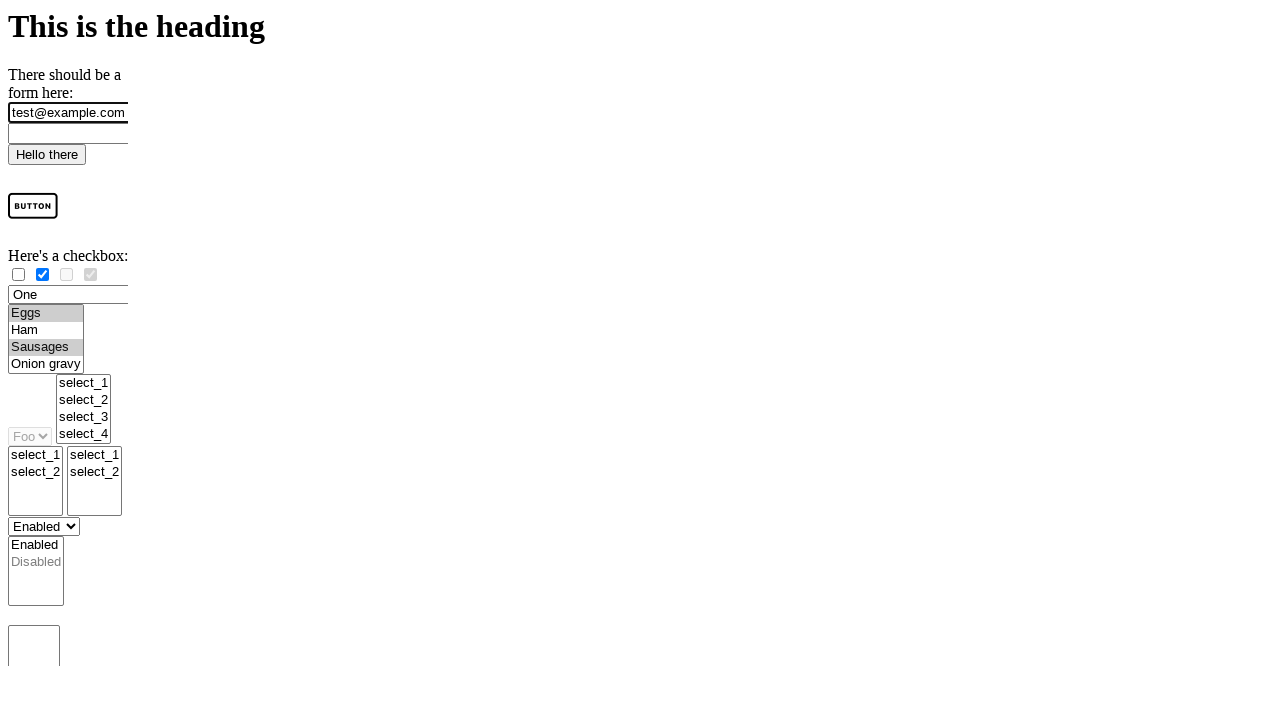

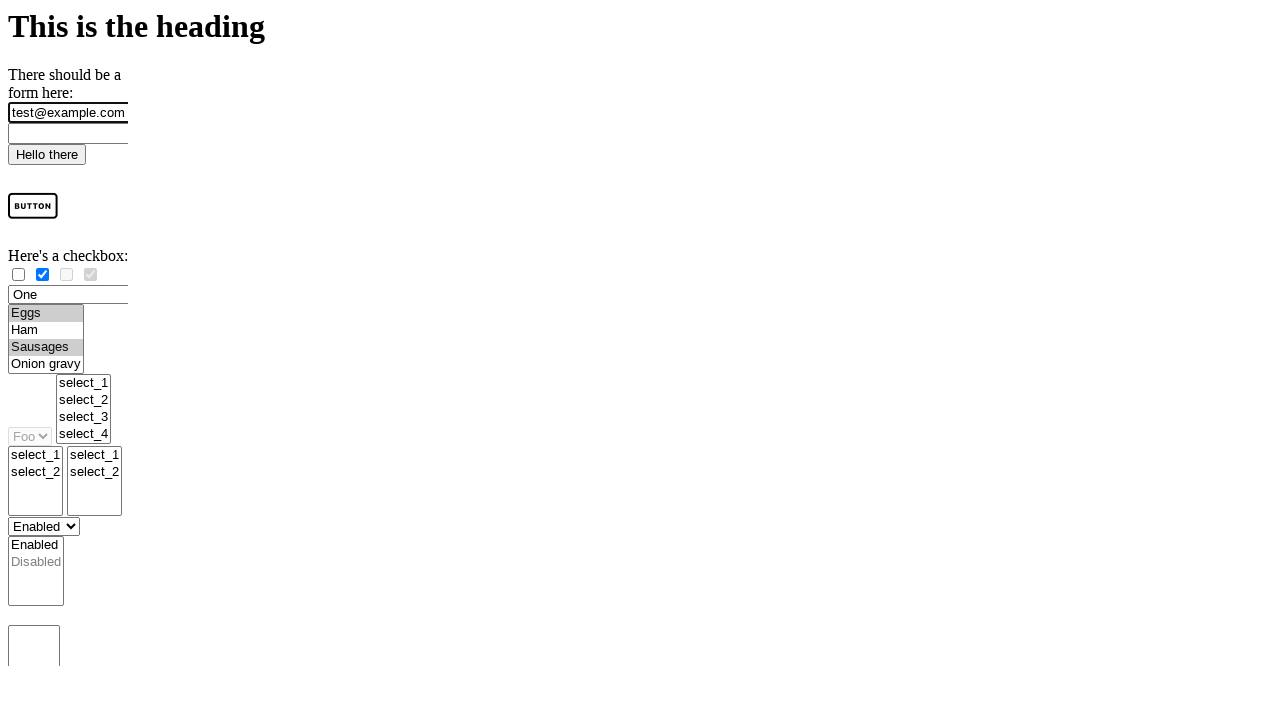